Tests registration form validation when confirmation password does not match the original password

Starting URL: https://alada.vn/tai-khoan/dang-ky.html

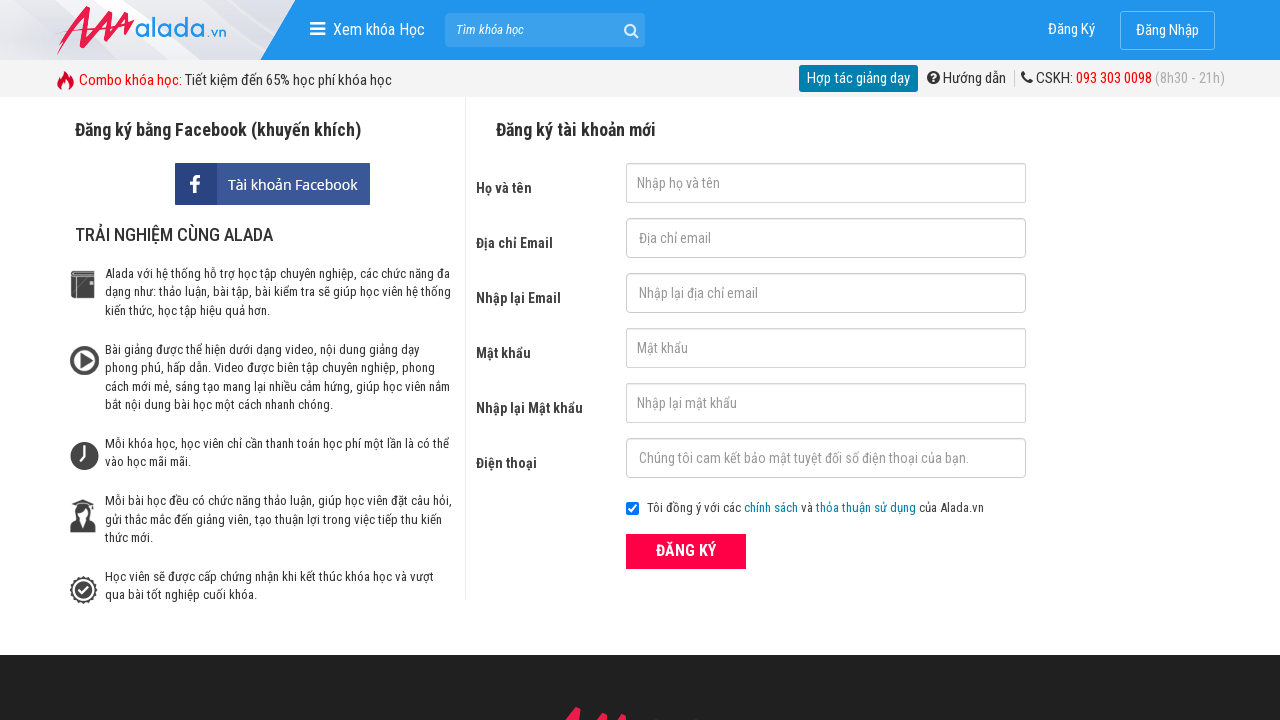

Filled first name field with 'Đỗ Quang Minh' on #txtFirstname
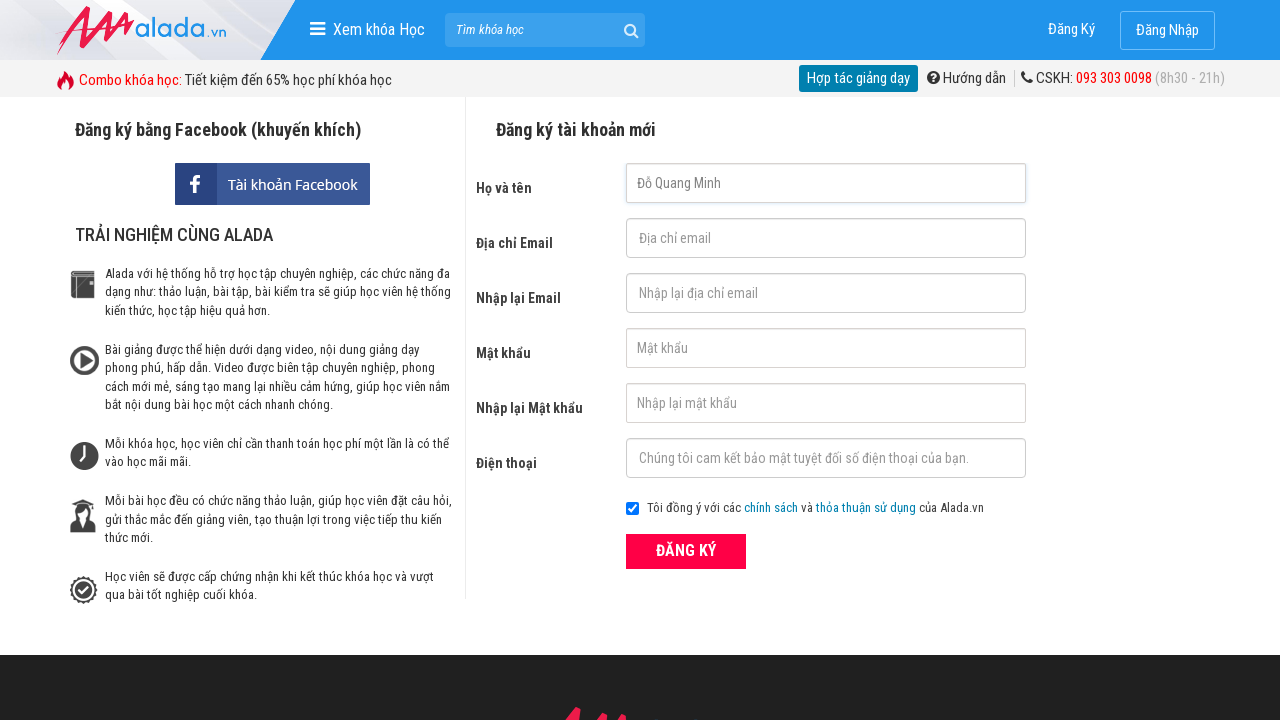

Filled email field with 'minh@email.com' on #txtEmail
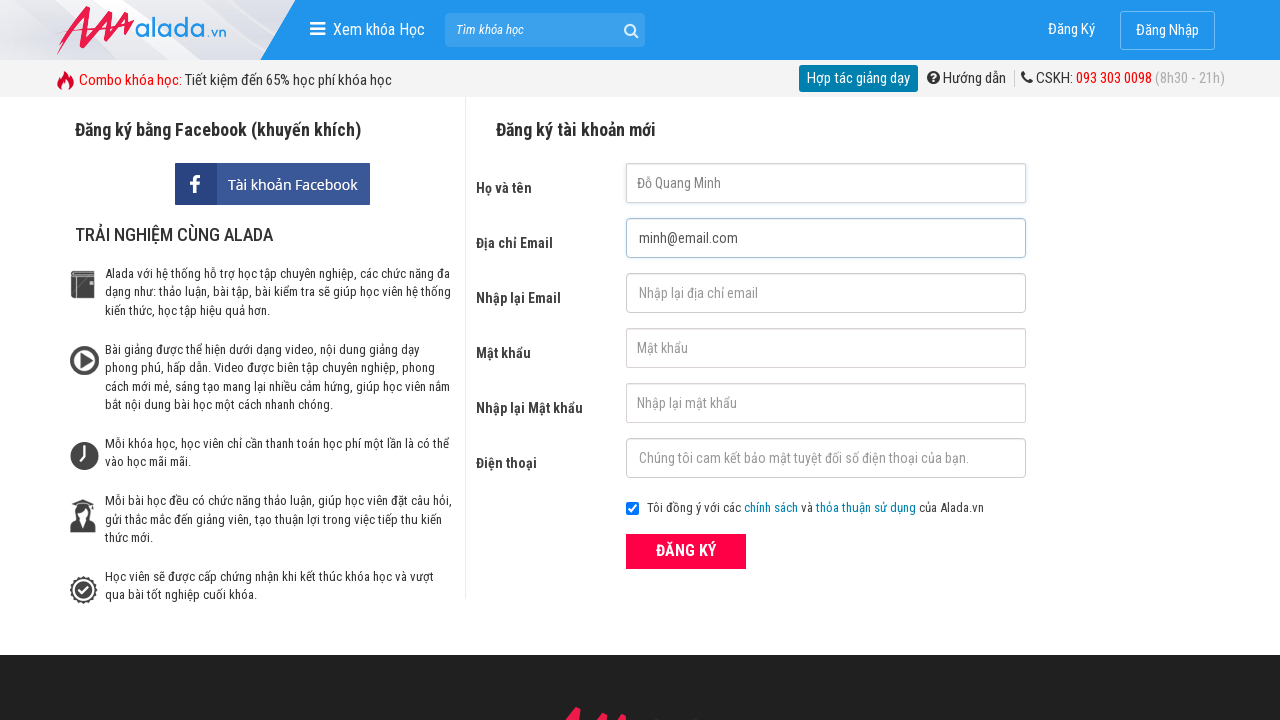

Filled confirmation email field with 'minh@email.com' on #txtCEmail
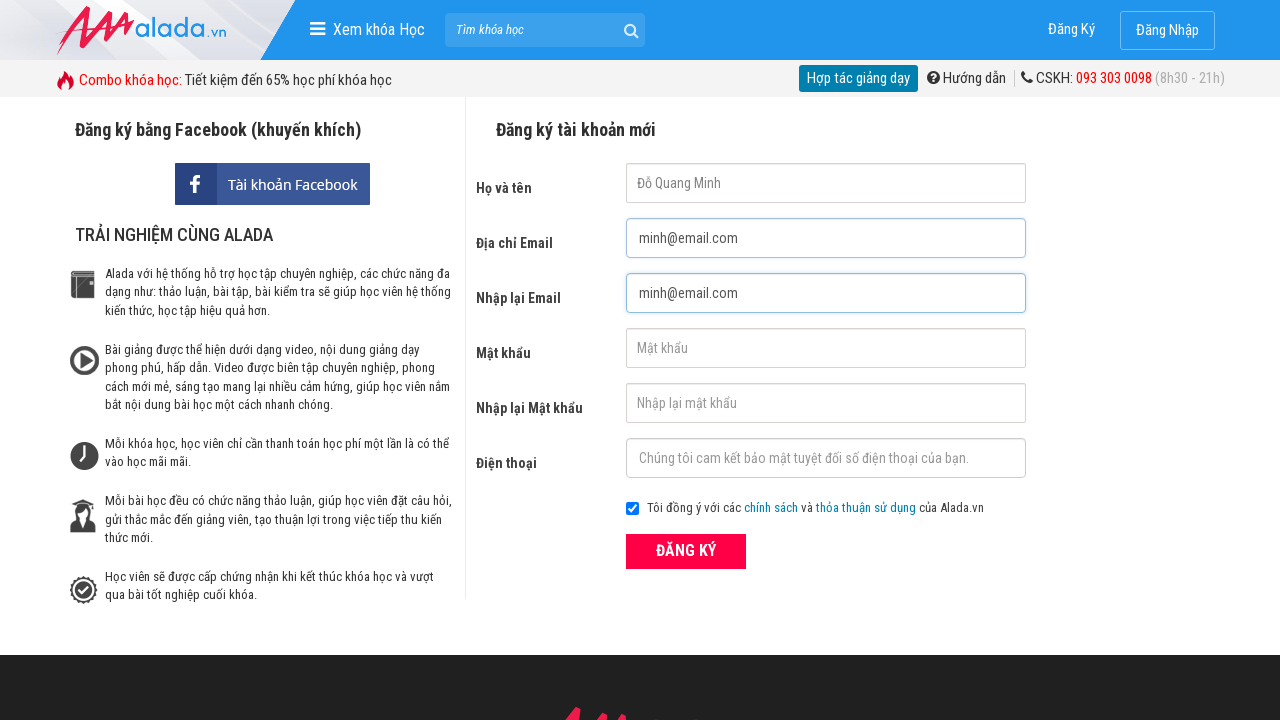

Filled password field with 'firstpass' on #txtPassword
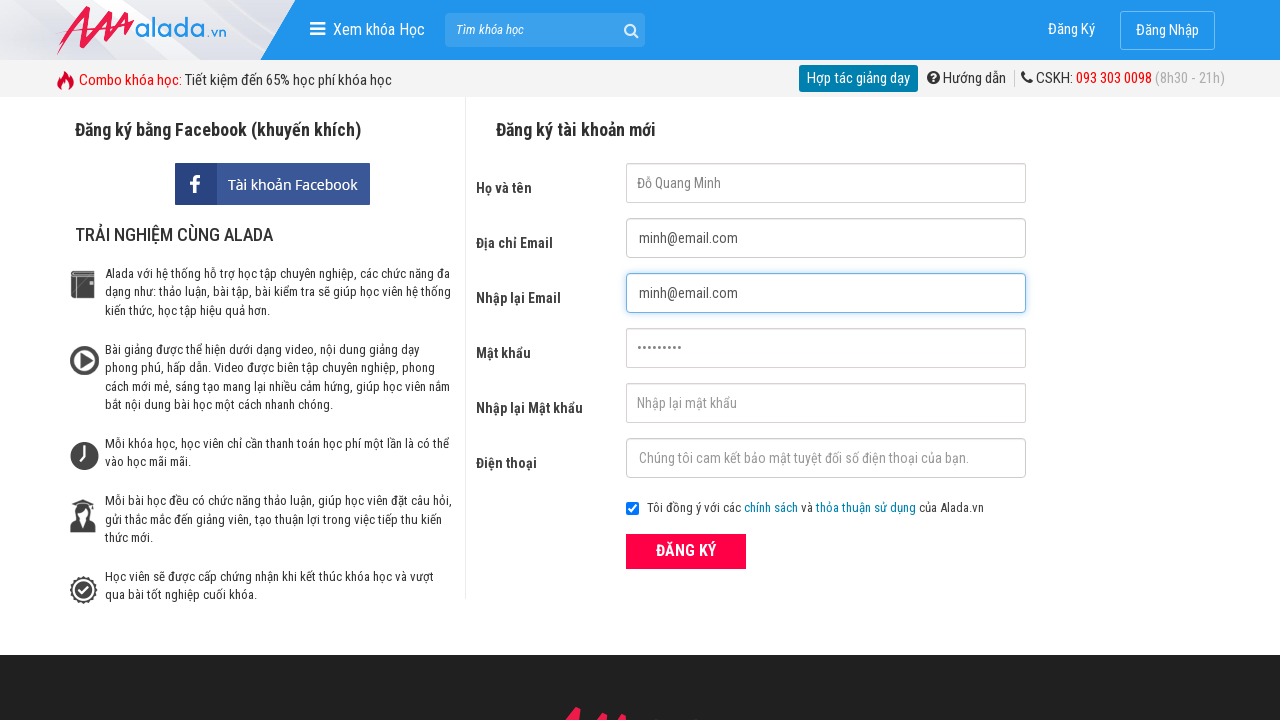

Filled confirmation password field with 'differentpass' (mismatched) on #txtCPassword
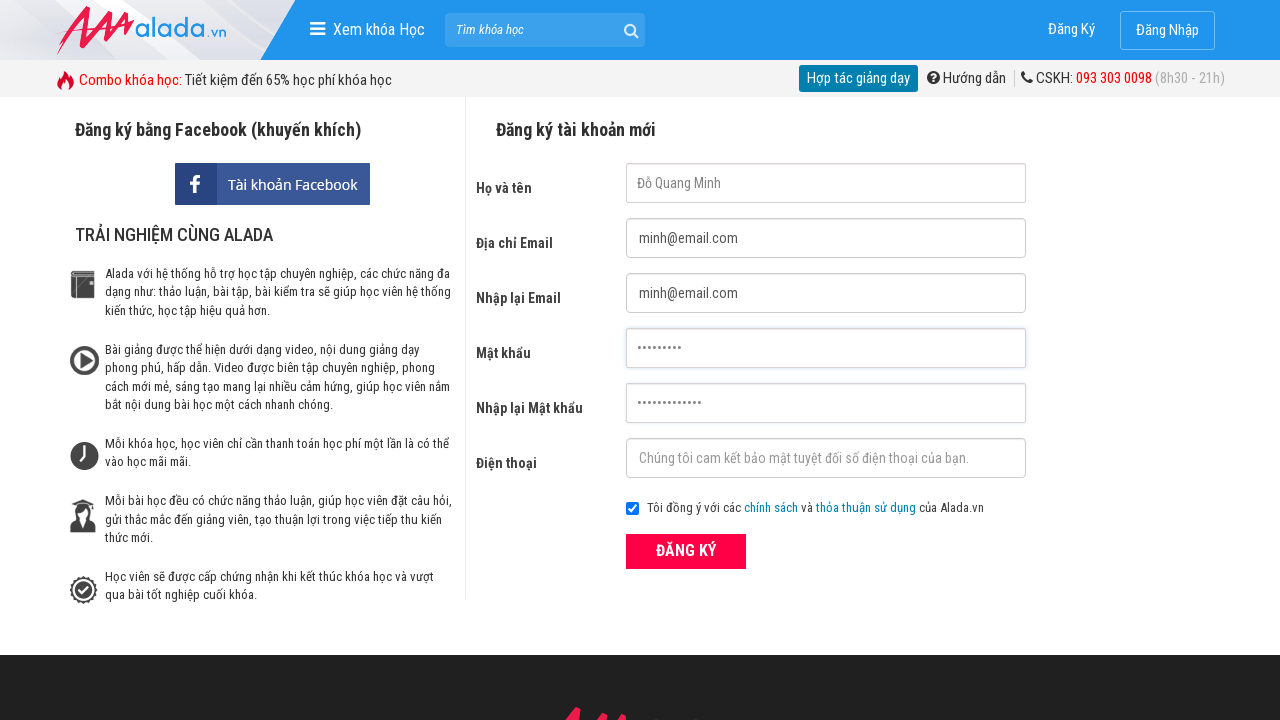

Filled phone field with '0911223344' on #txtPhone
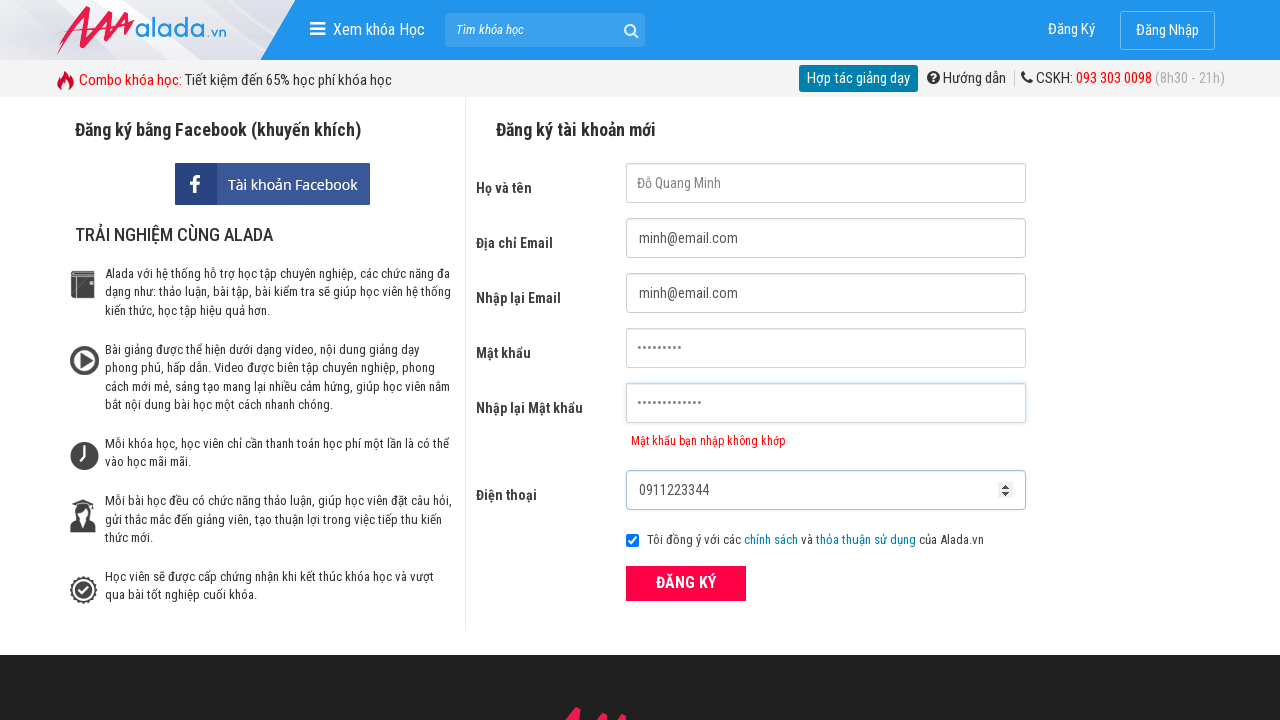

Clicked ĐĂNG KÝ (register) button at (686, 583) on xpath=//form[@id='frmLogin']//button[text()='ĐĂNG KÝ']
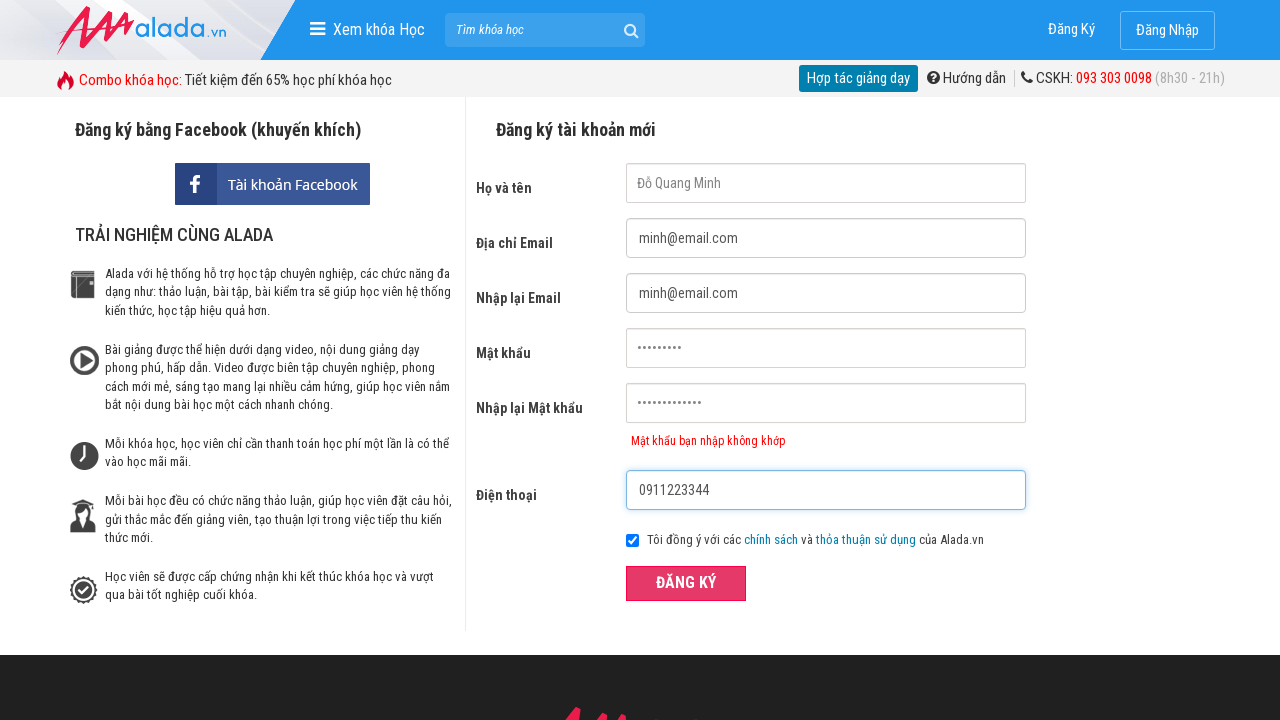

Password confirmation error message appeared, validating mismatched passwords are rejected
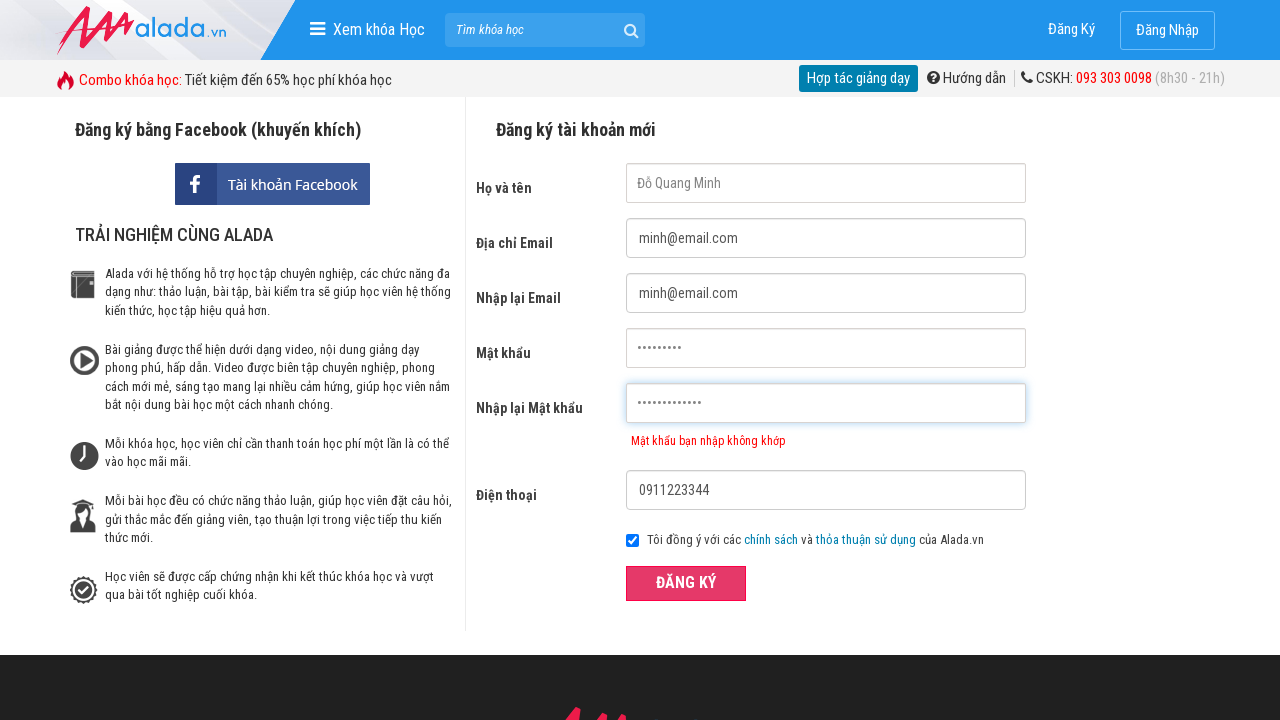

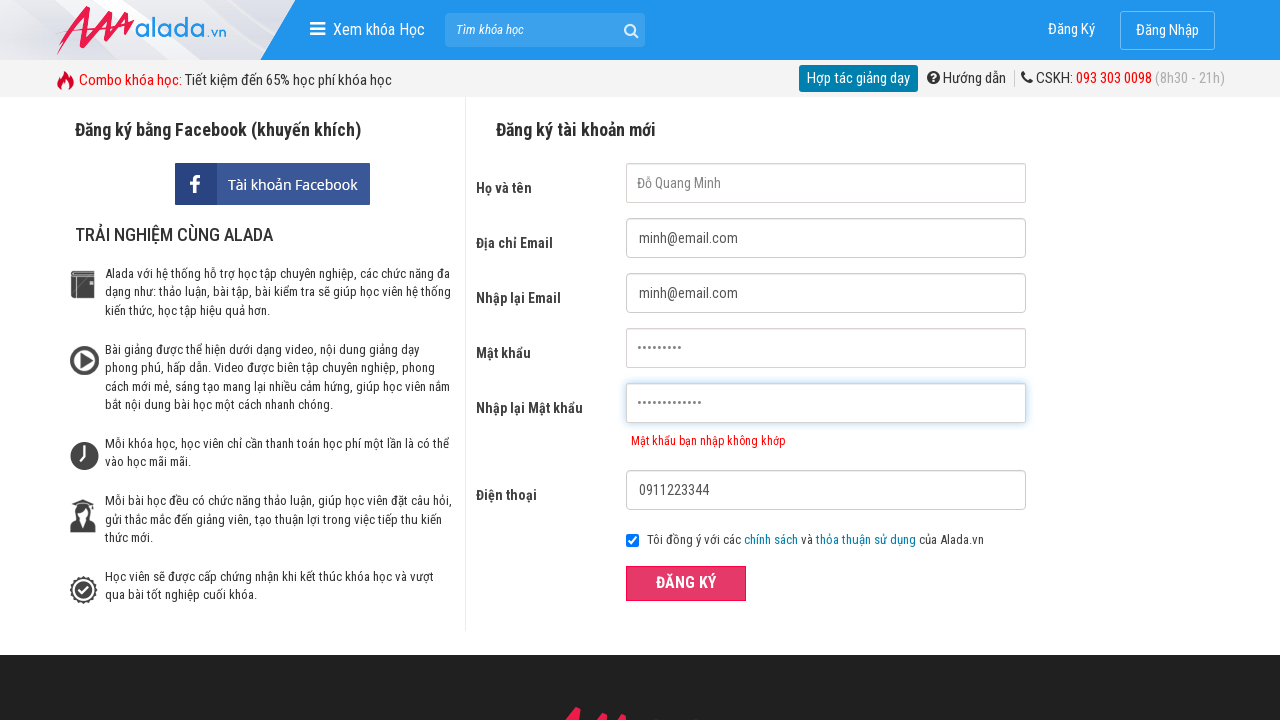